Tests dropdown selection functionality by selecting options from a Skills dropdown using different selection methods (by index, by value, and by visible text)

Starting URL: https://demo.automationtesting.in/Register.html

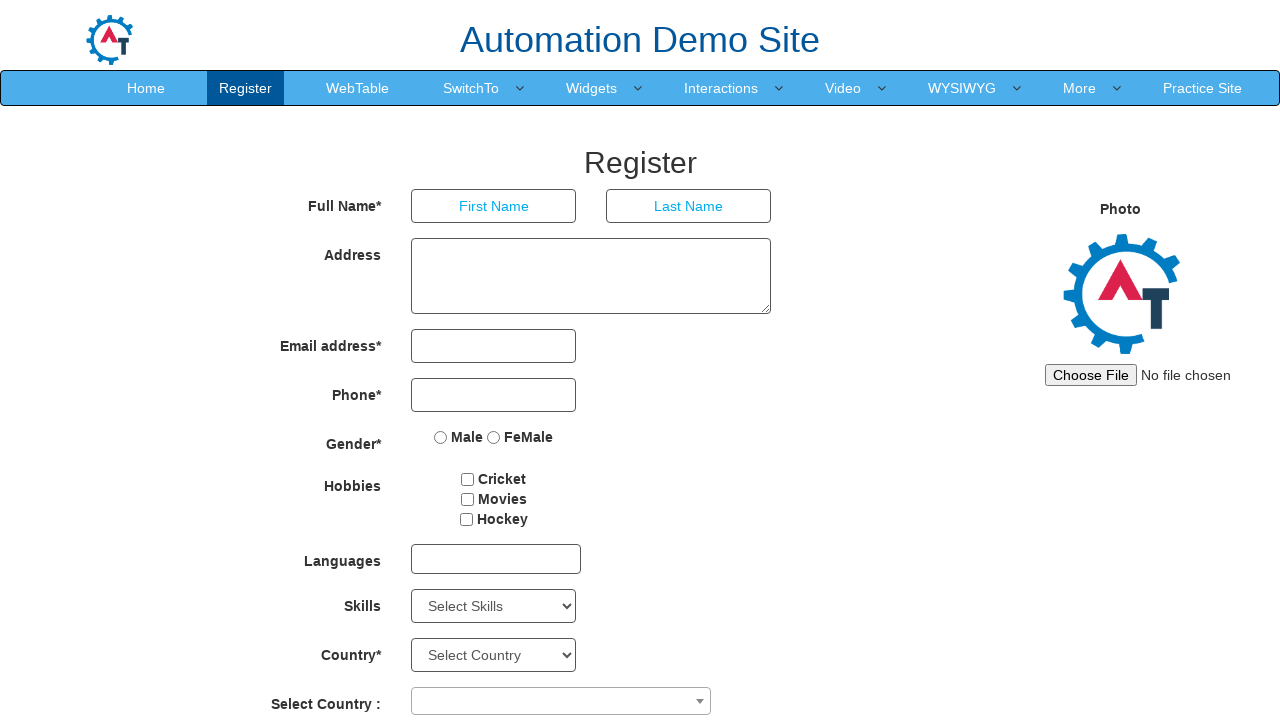

Skills dropdown selector loaded
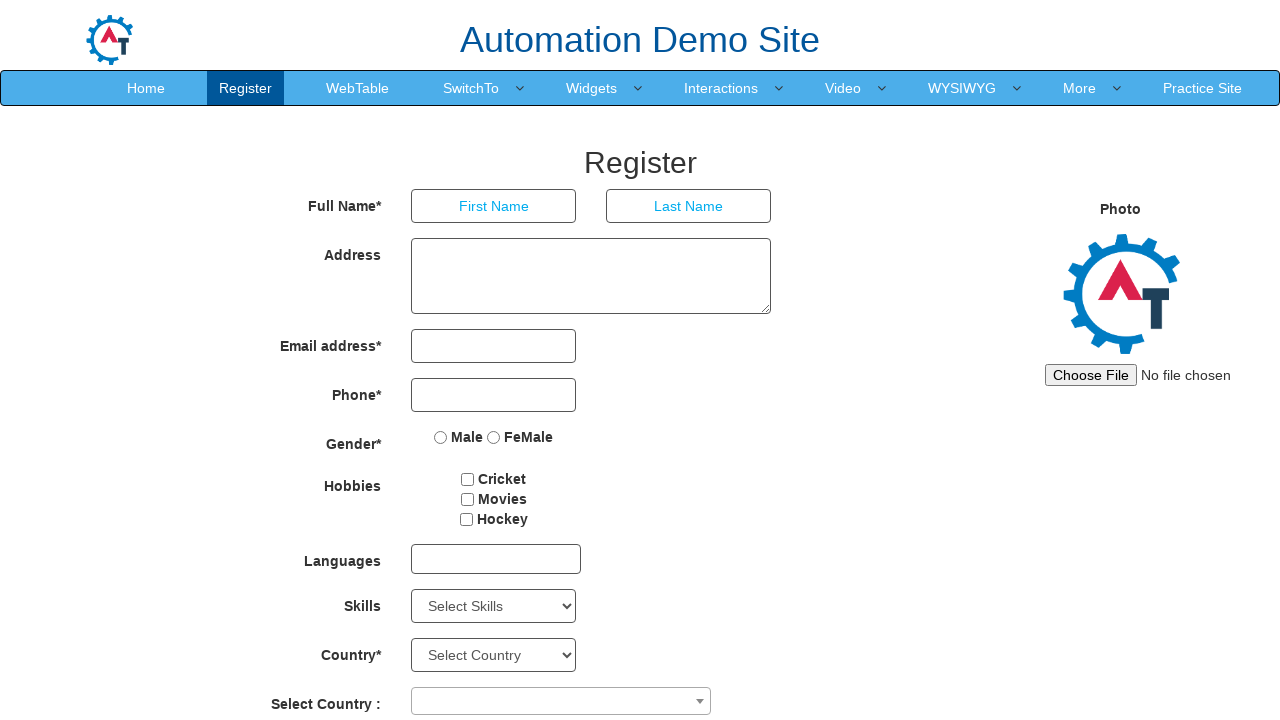

Selected Skills dropdown option by index 5 on #Skills
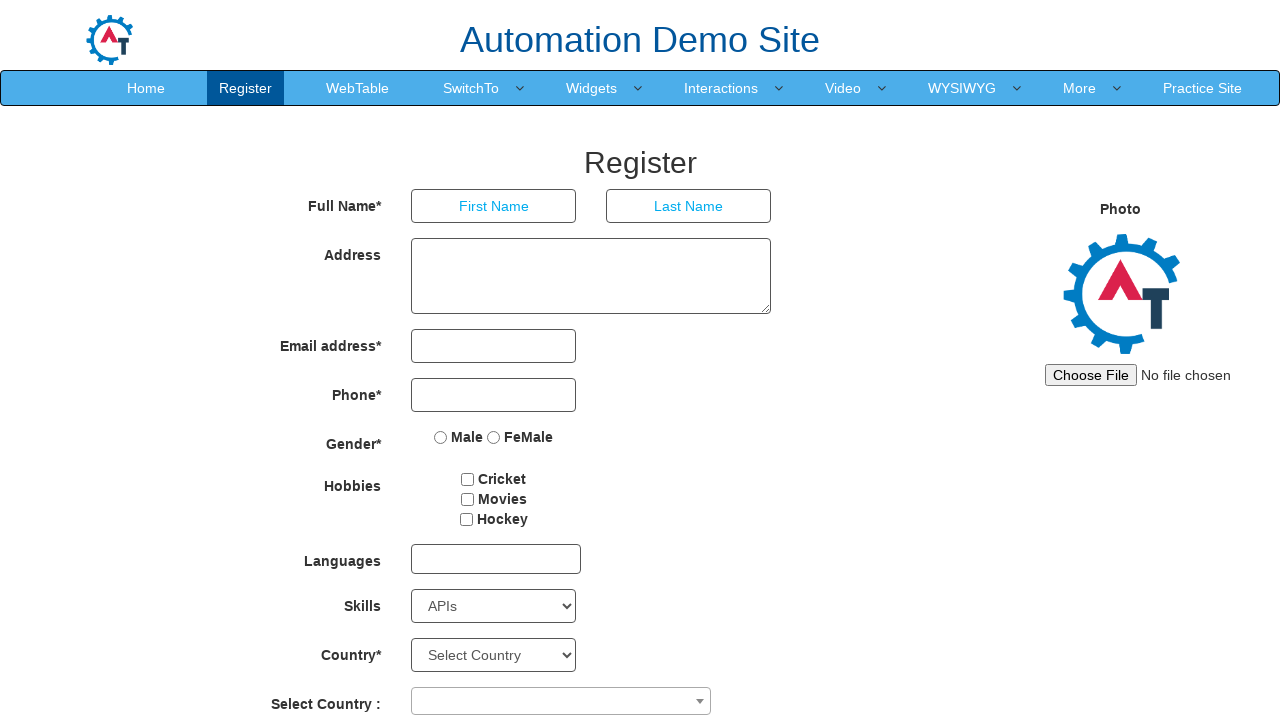

Selected Skills dropdown option by value 'C++' on #Skills
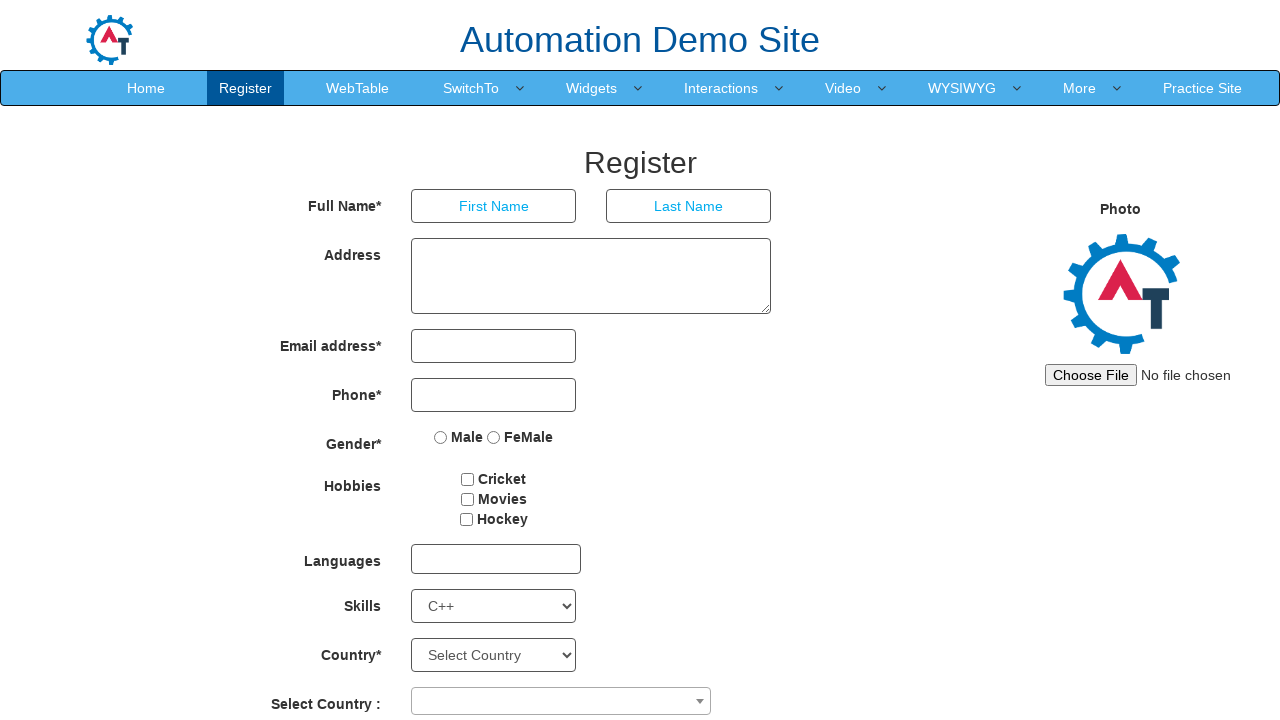

Selected Skills dropdown option by visible text 'Java' on #Skills
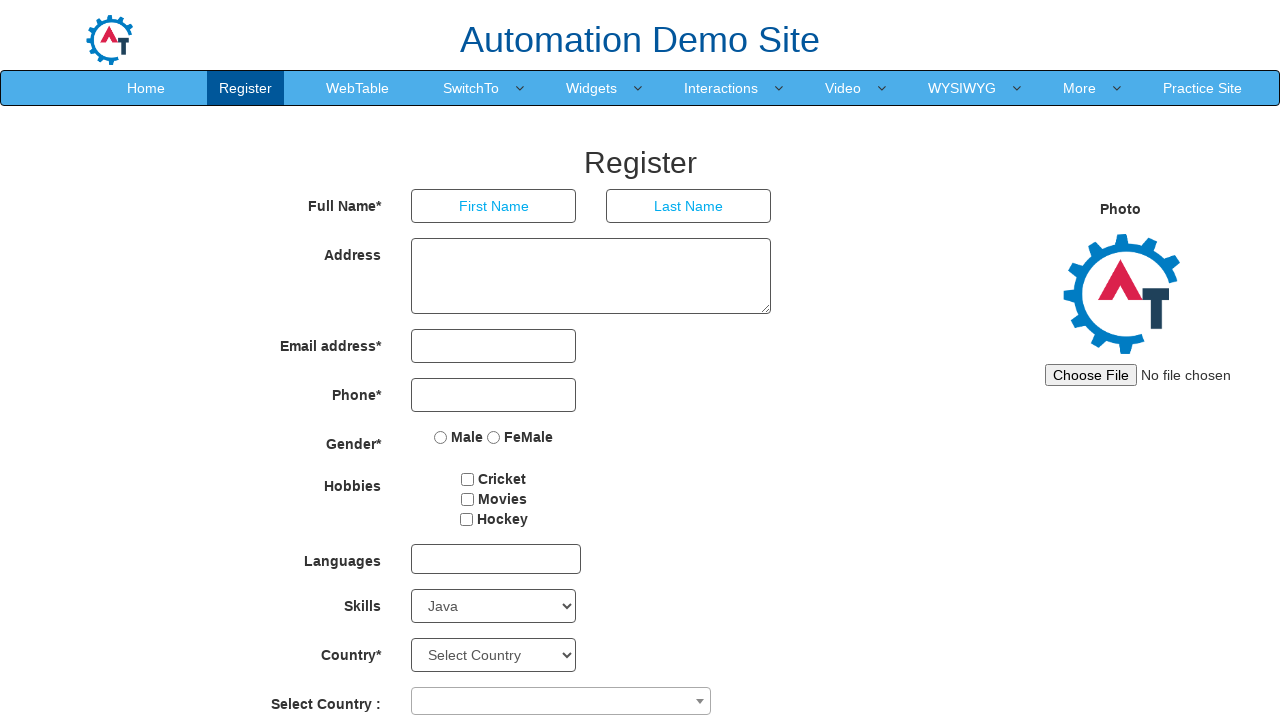

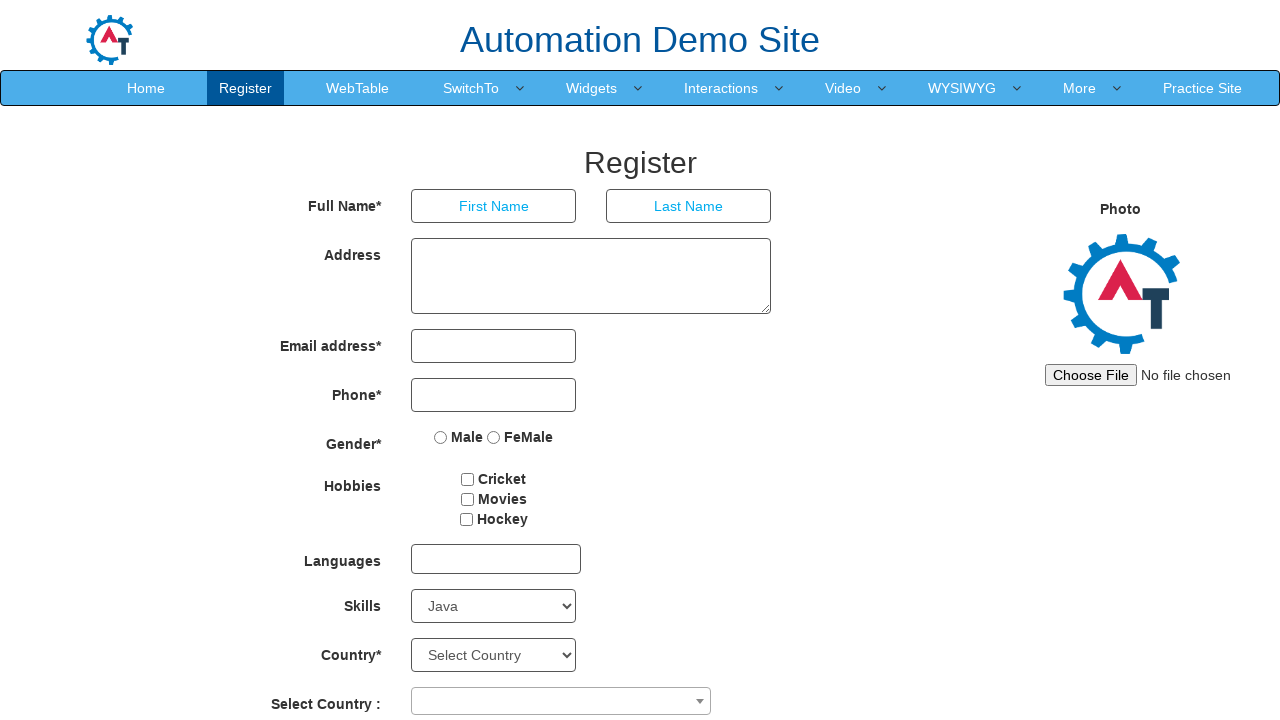